Tests page scrolling functionality by scrolling the main page and then scrolling within a fixed table element

Starting URL: https://rahulshettyacademy.com/AutomationPractice/

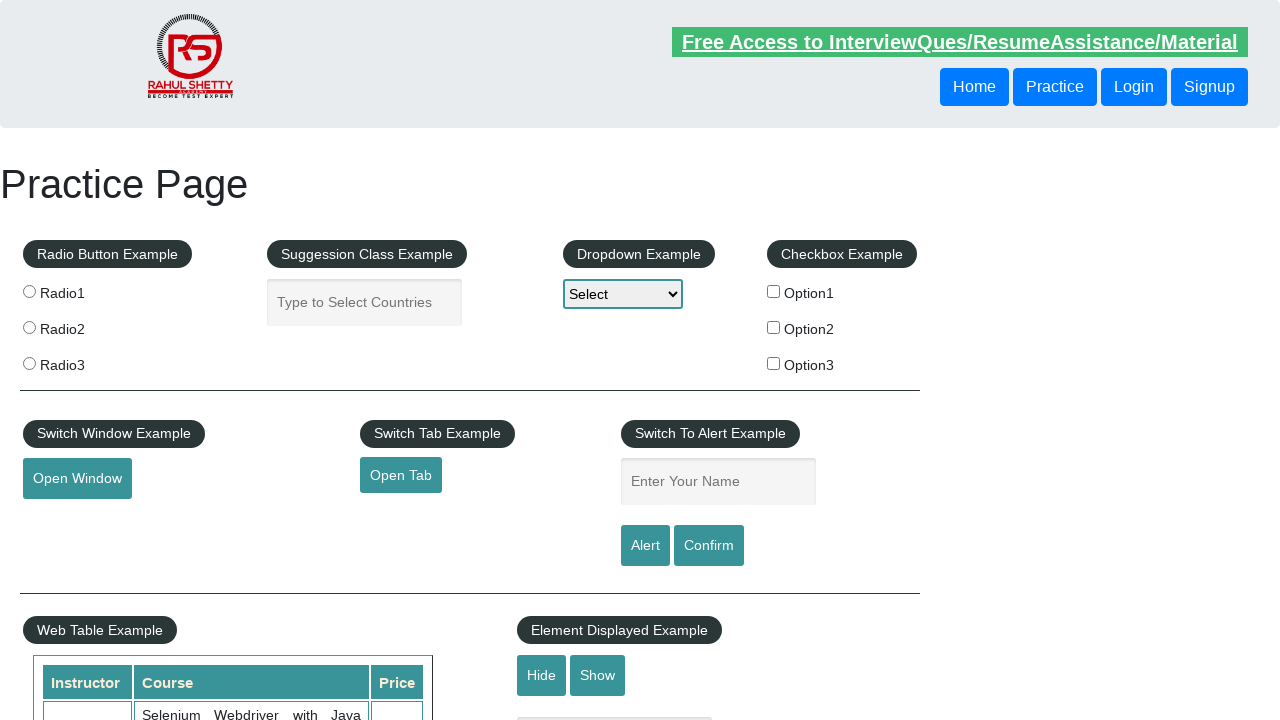

Scrolled main page down by 500 pixels
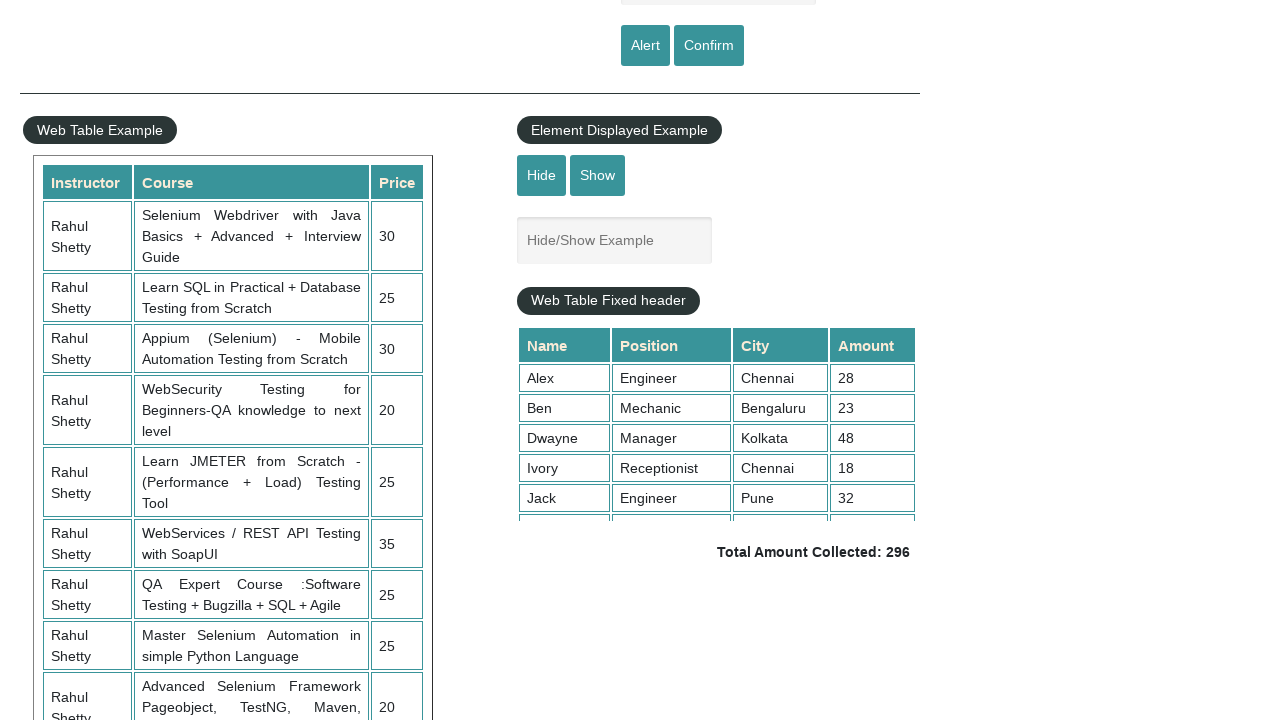

Waited 2 seconds for scroll to complete
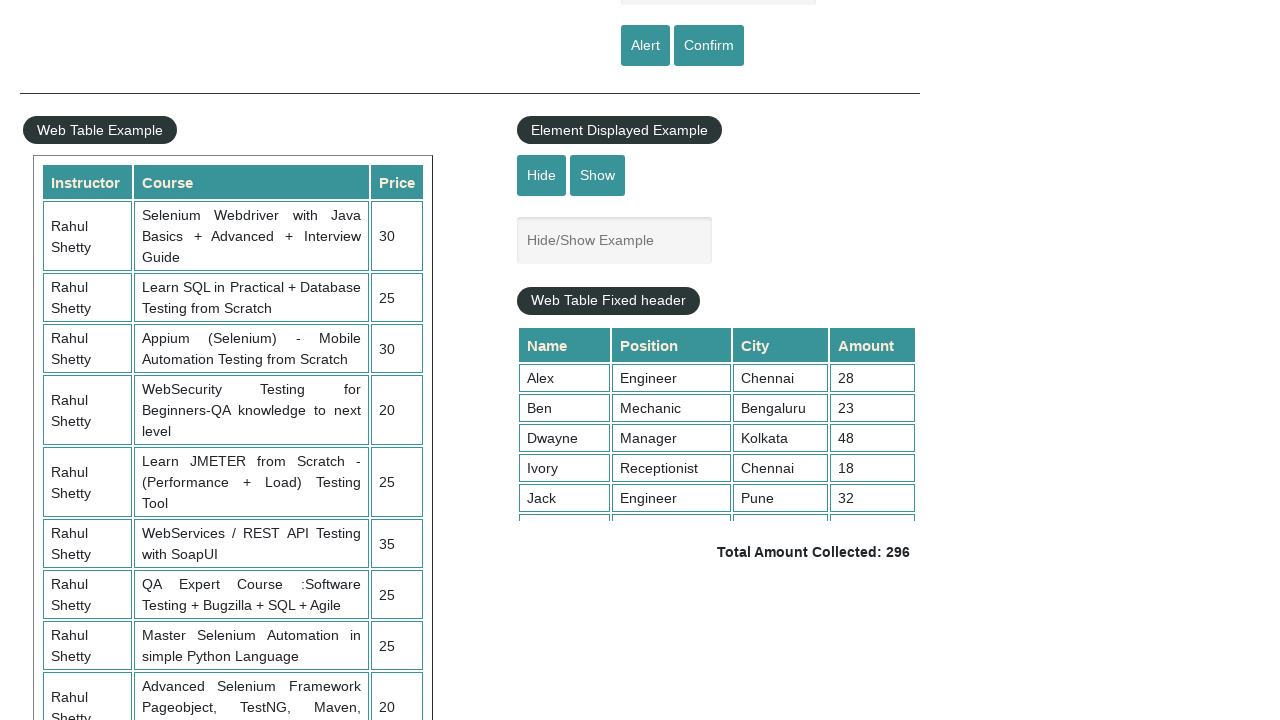

Scrolled fixed table element to the bottom
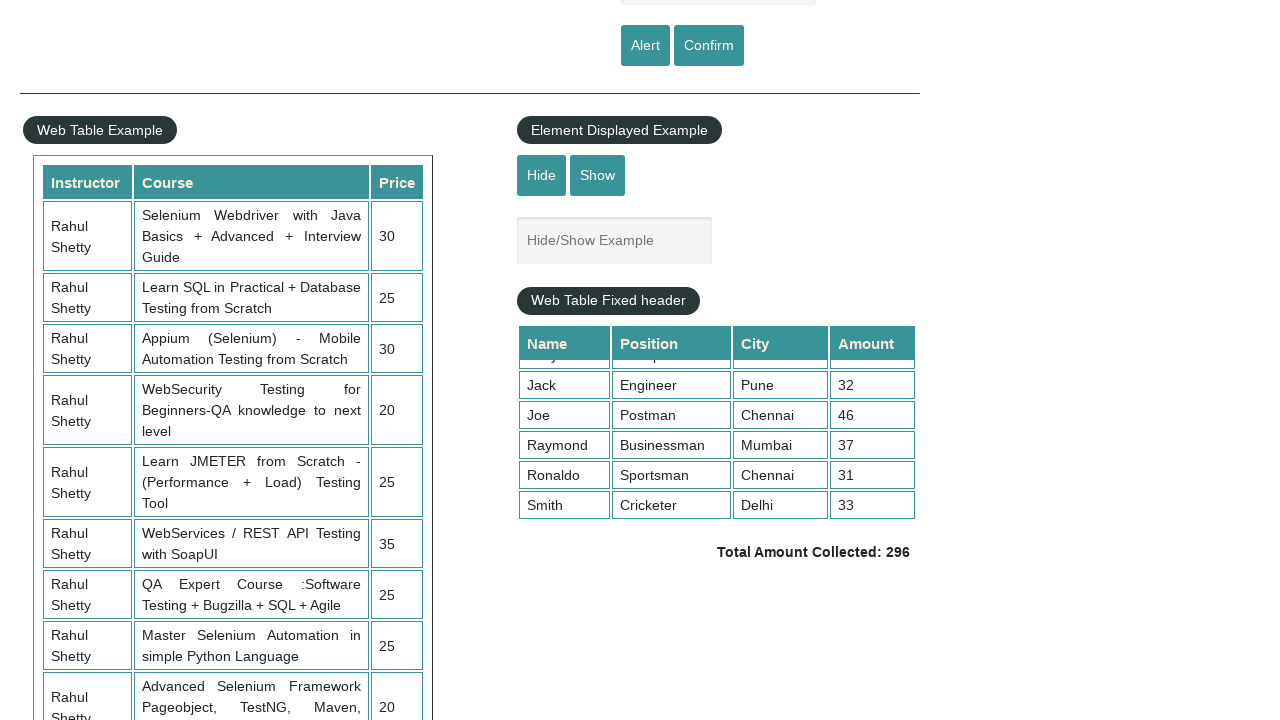

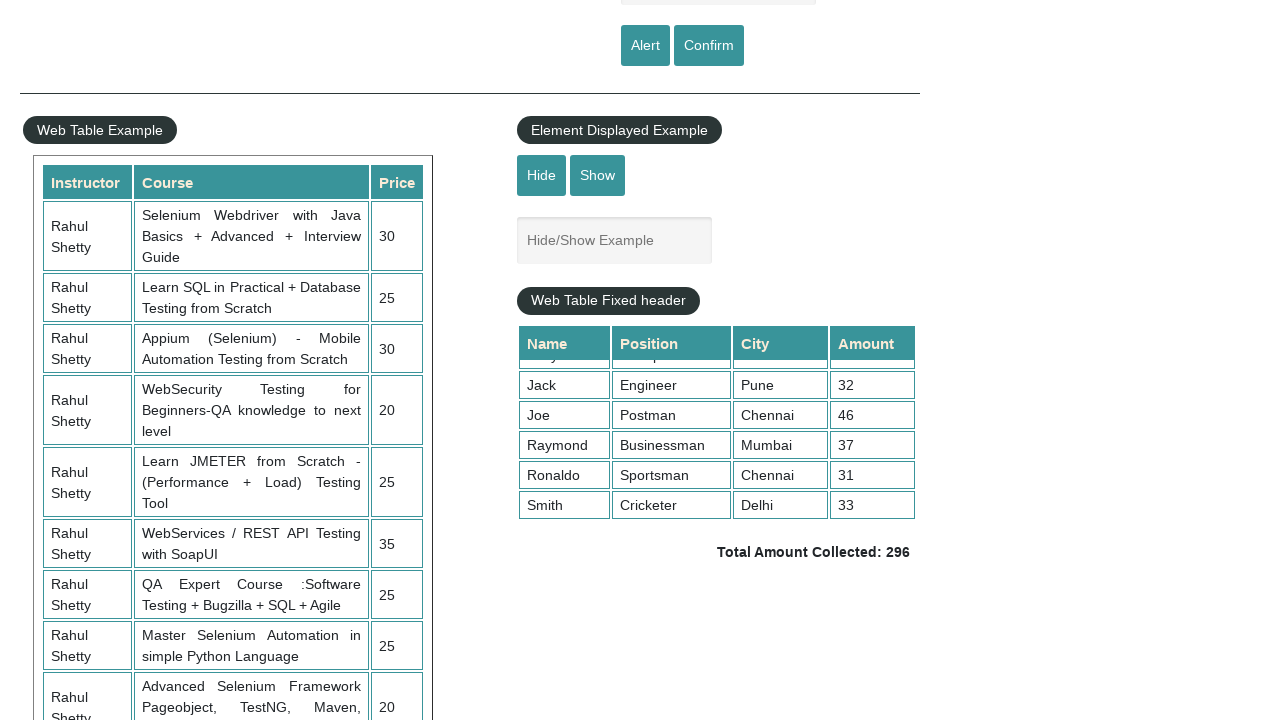